Tests a simple form by navigating to the page and clicking the submit button to verify button functionality.

Starting URL: http://suninjuly.github.io/simple_form_find_task.html

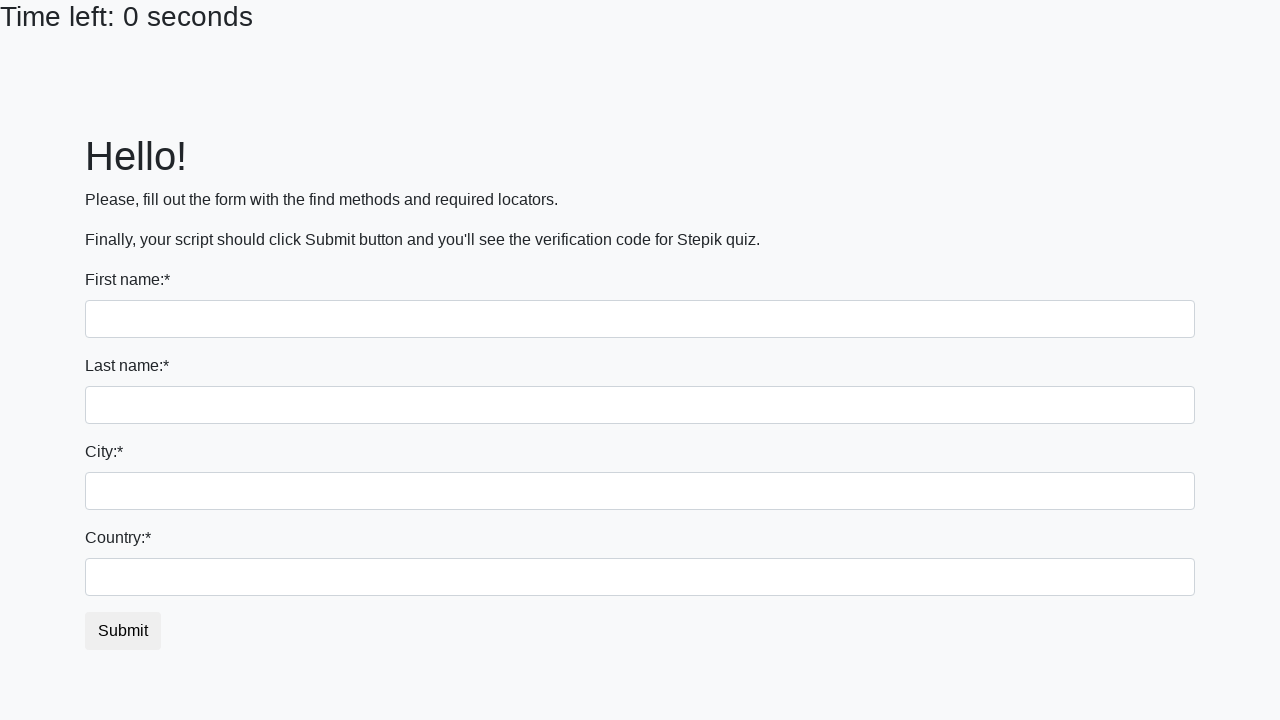

Navigated to simple form page
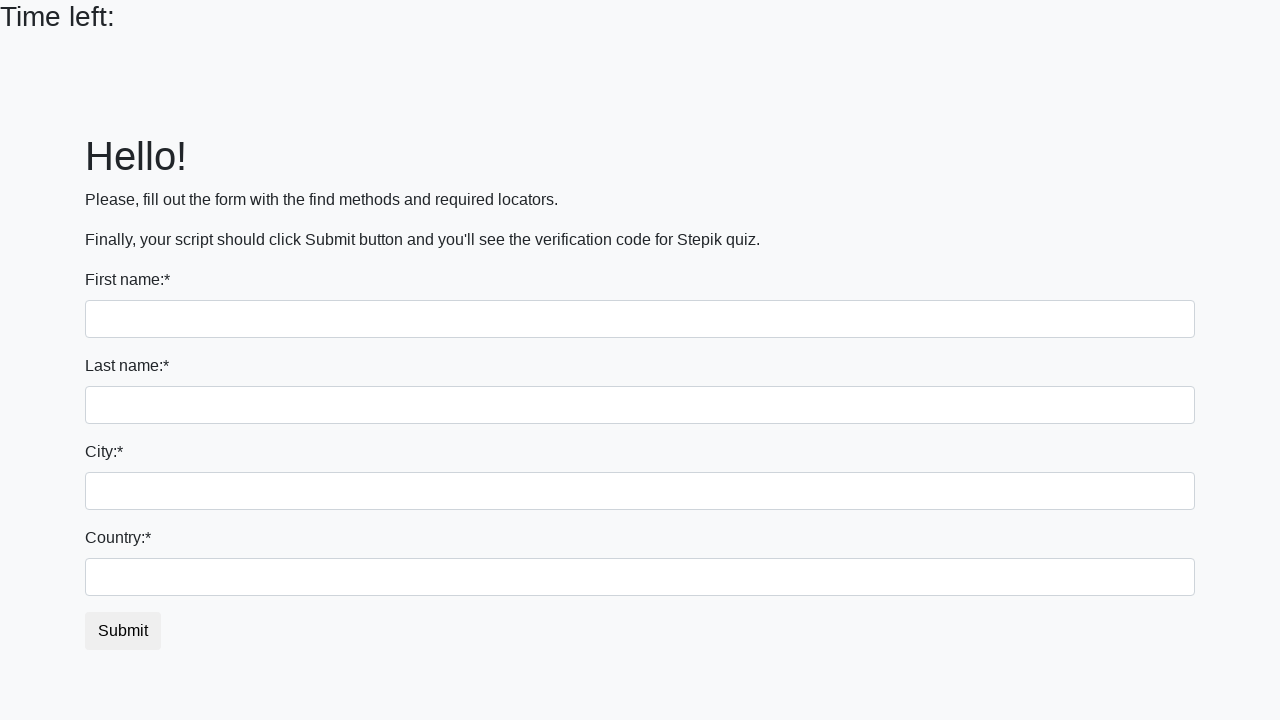

Clicked submit button to verify functionality at (123, 631) on #submit_button
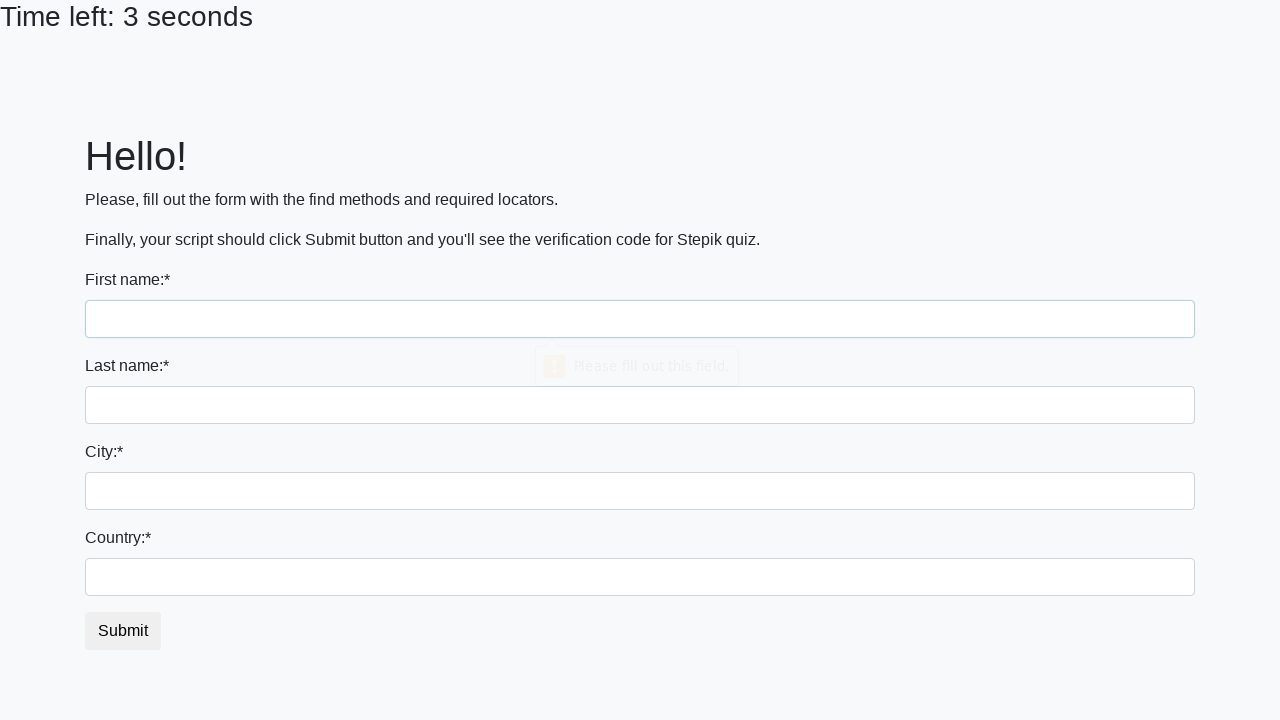

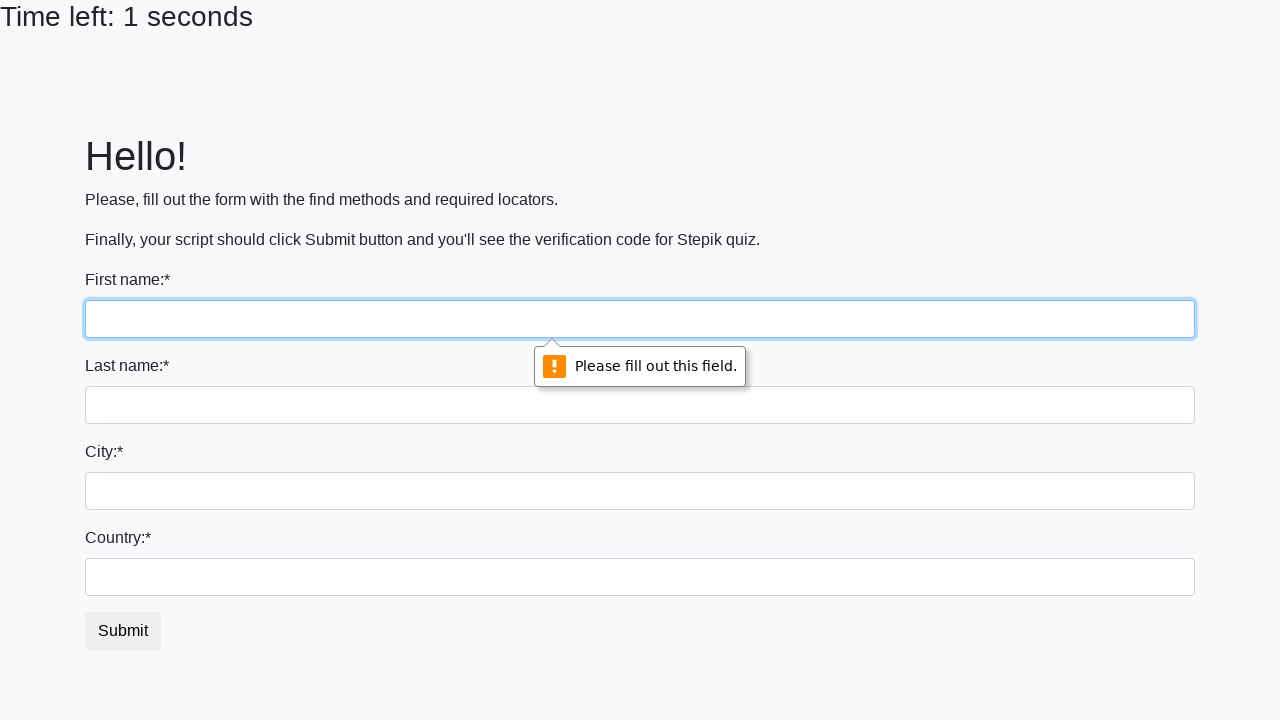